Tests scrollIntoView functionality by scrolling to a search input element and verifying scroll position

Starting URL: http://guinea-pig.webdriver.io

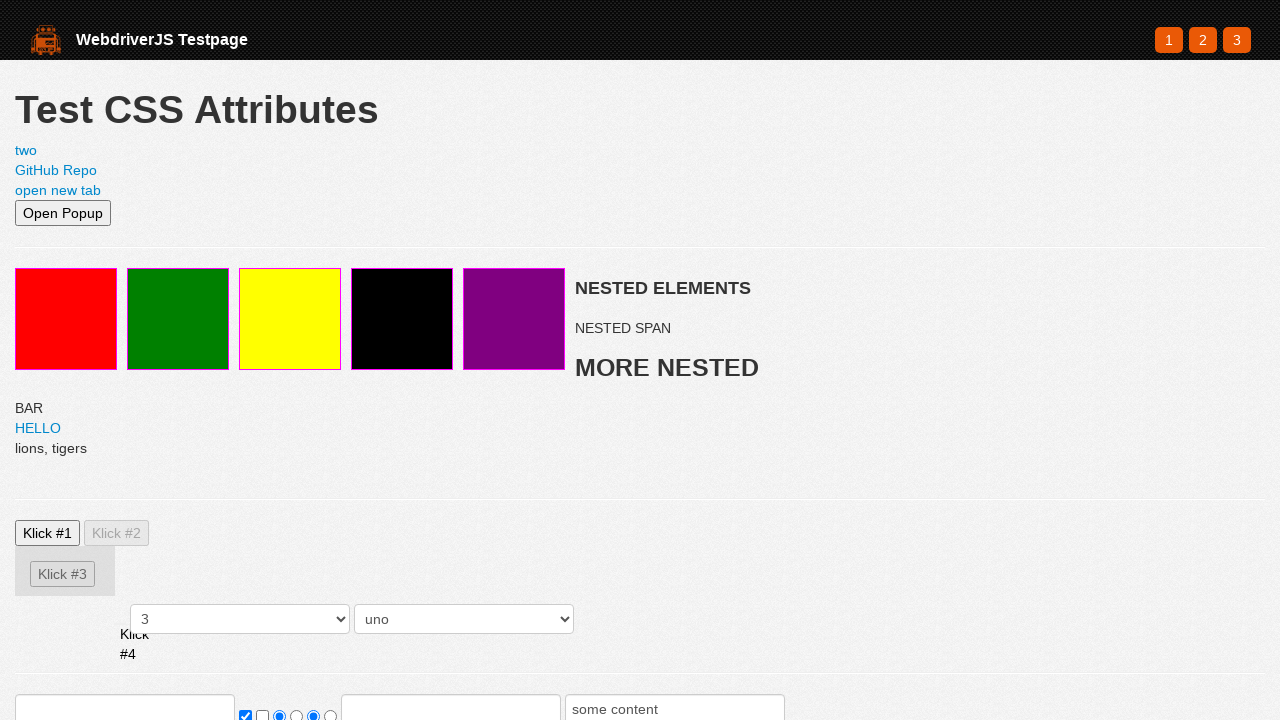

Set viewport size to 500x500
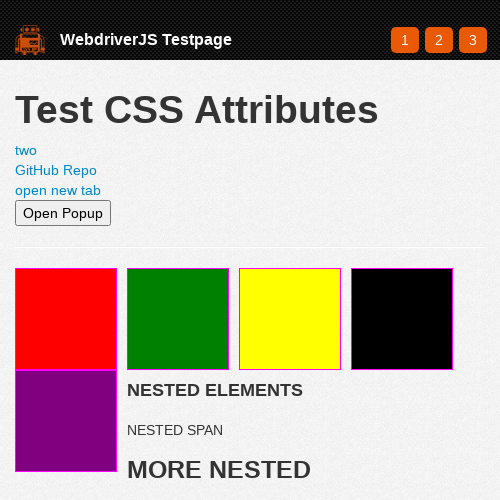

Located search input element
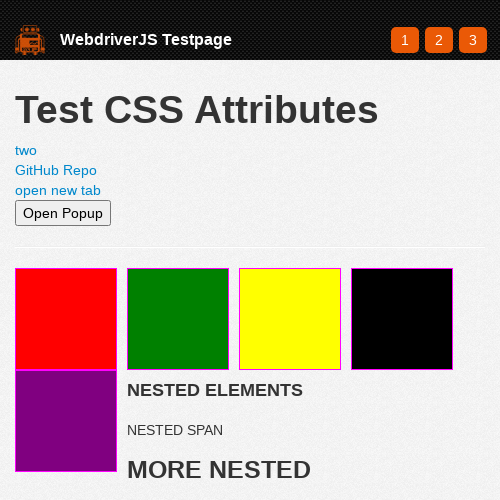

Scrolled search input into view using scrollIntoView
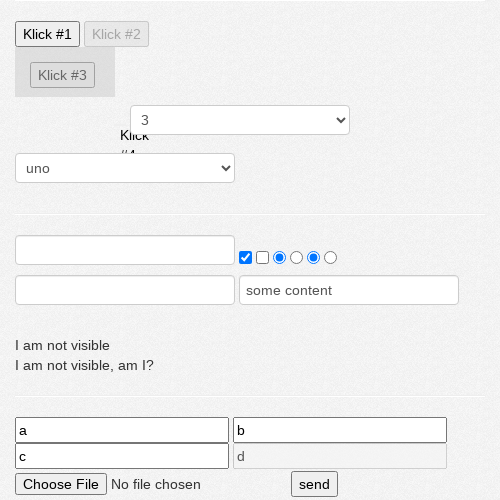

Retrieved scroll Y position: 601
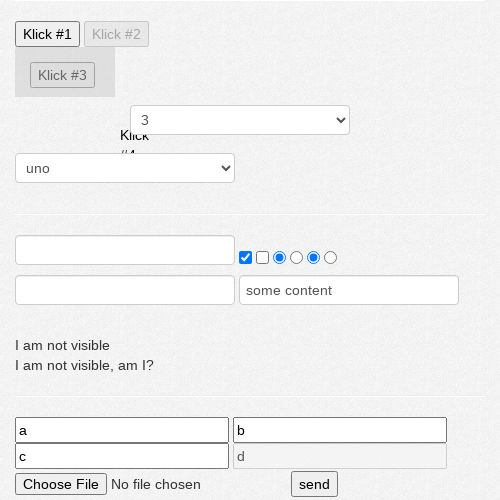

Verified scroll position is non-negative
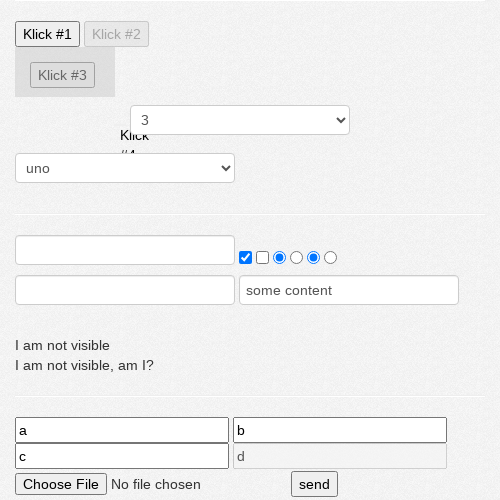

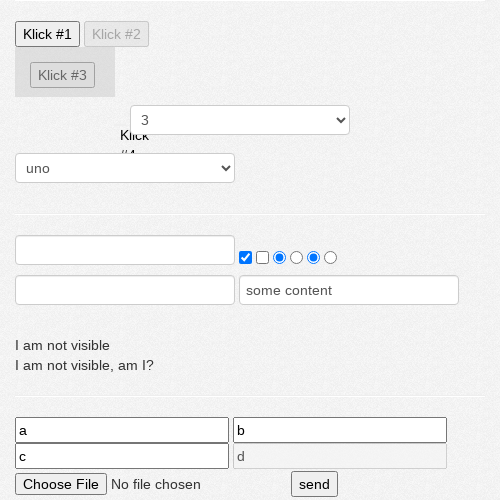